Tests the contact form submission on Jupiter Cloud testing site by navigating to the Contact page, filling in required fields (name, email, message), submitting the form, and verifying the success message appears.

Starting URL: http://jupiter.cloud.planittesting.com

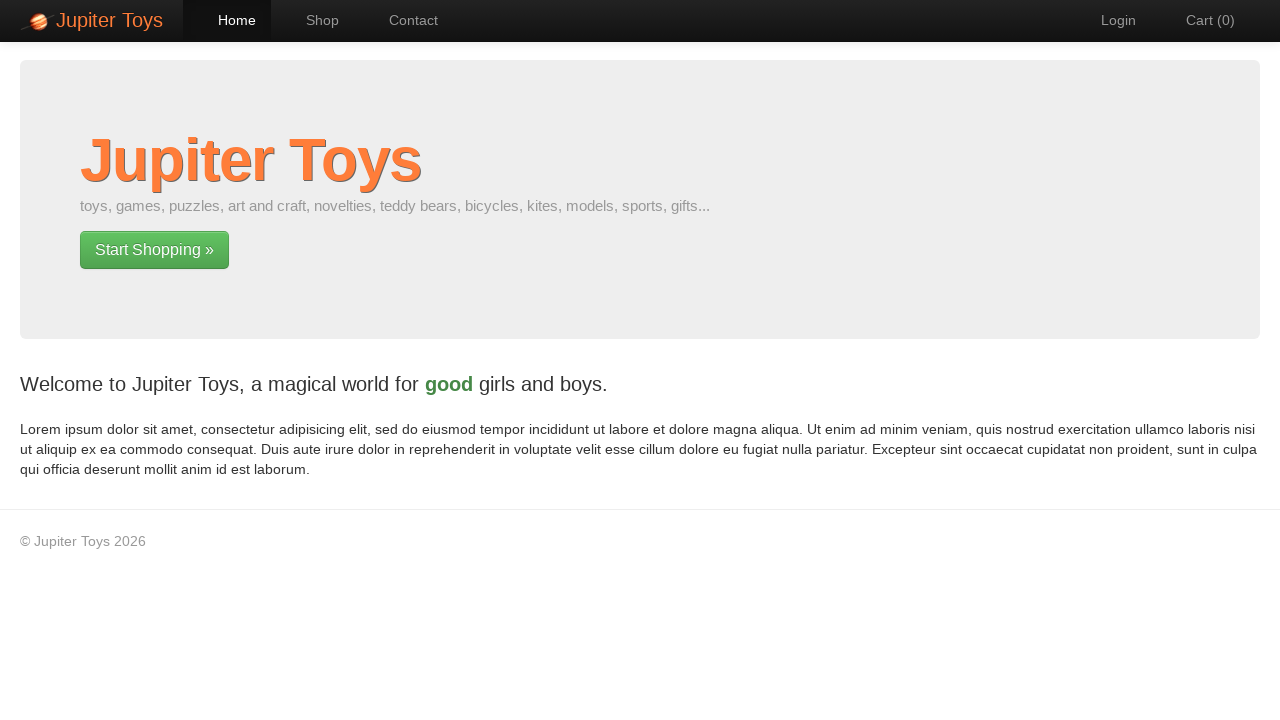

Clicked Contact link to navigate to contact page at (404, 20) on text=Contact
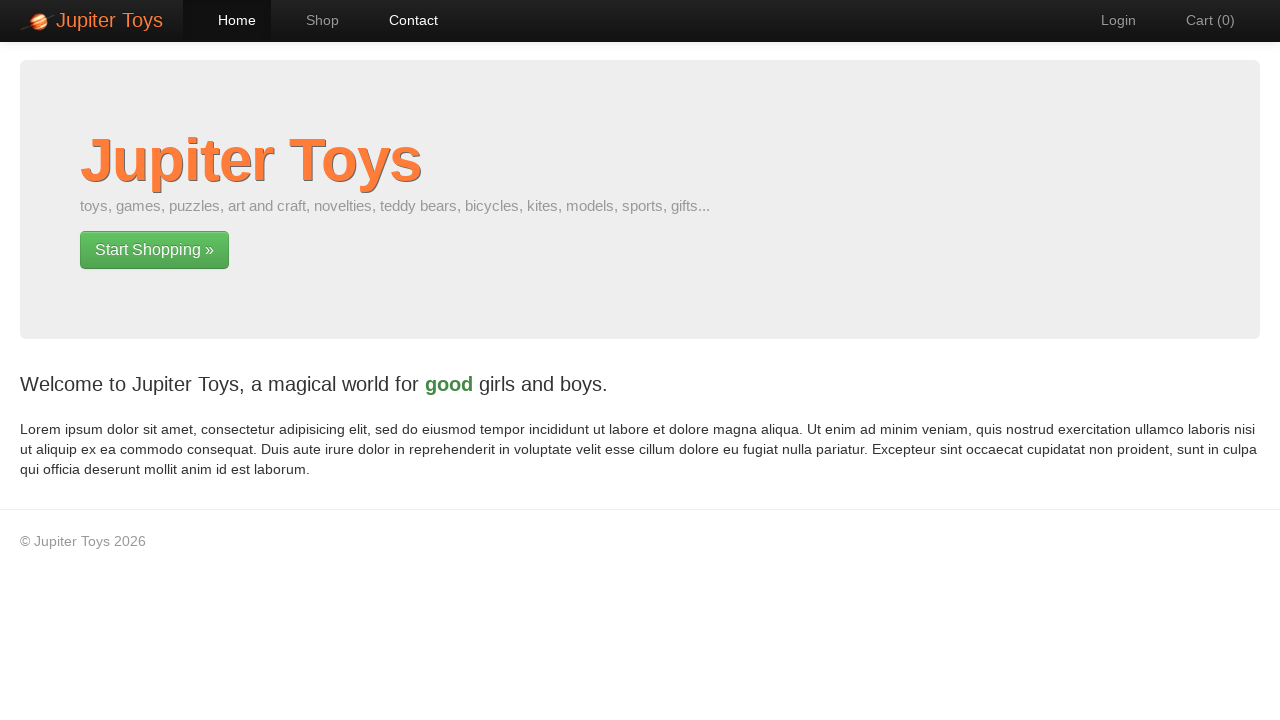

Forename field loaded
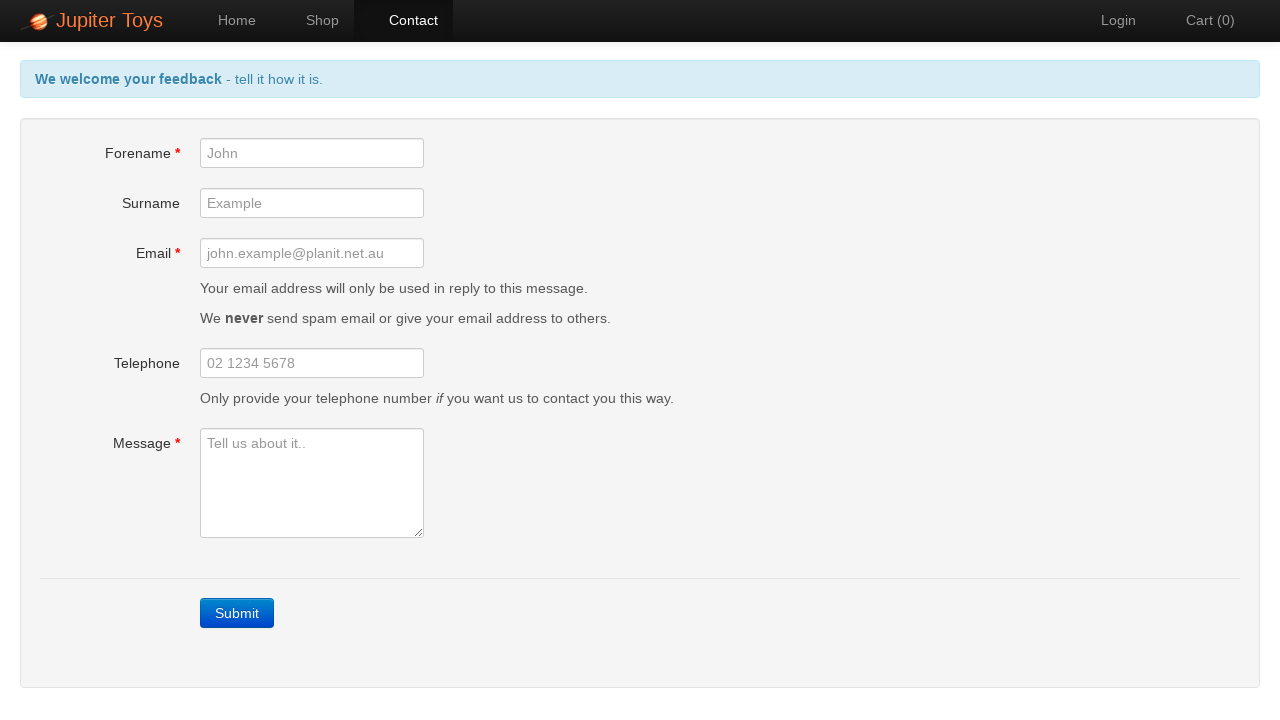

Filled forename field with 'Smita' on #forename
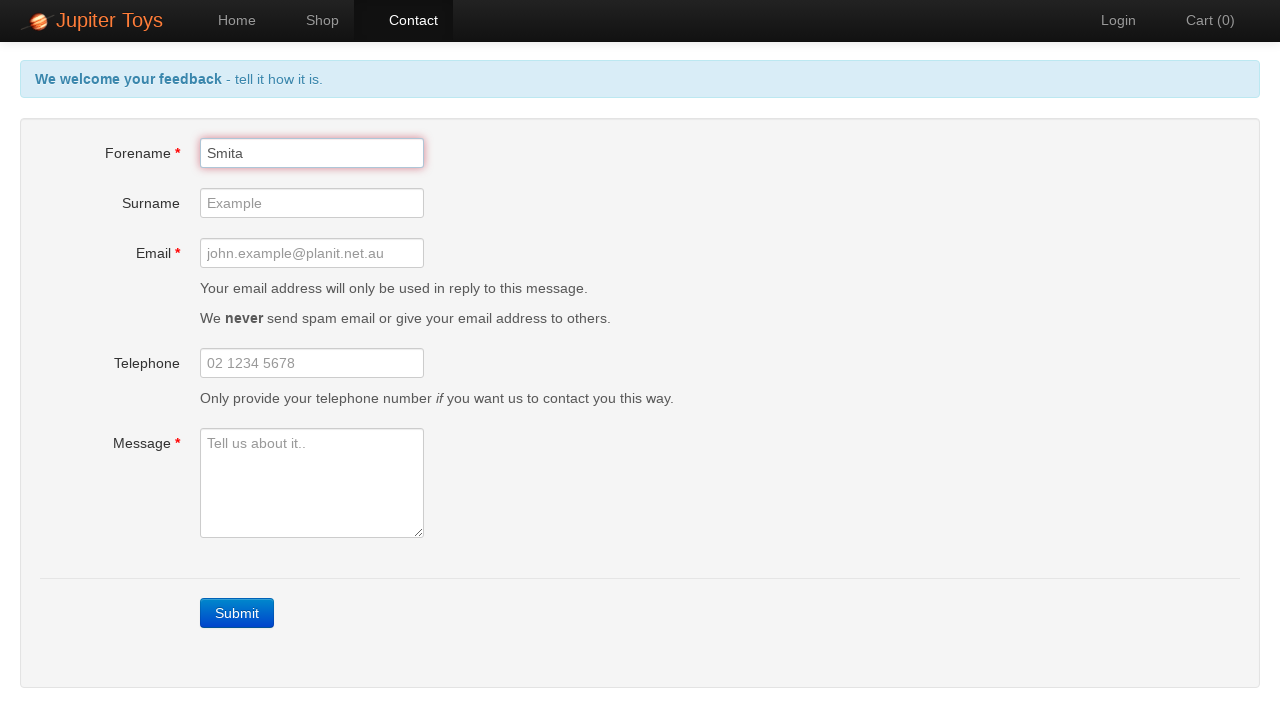

Filled email field with 'smita@example.com' on #email
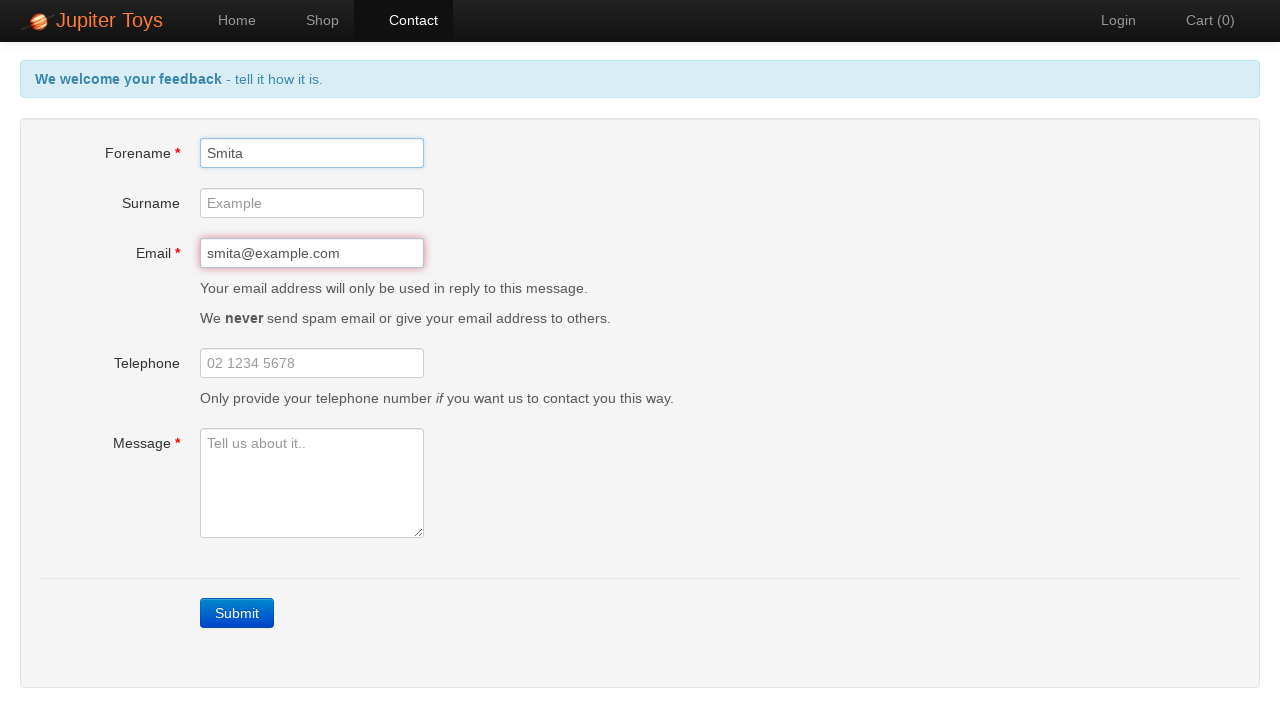

Filled message field with 'Automated test message.' on #message
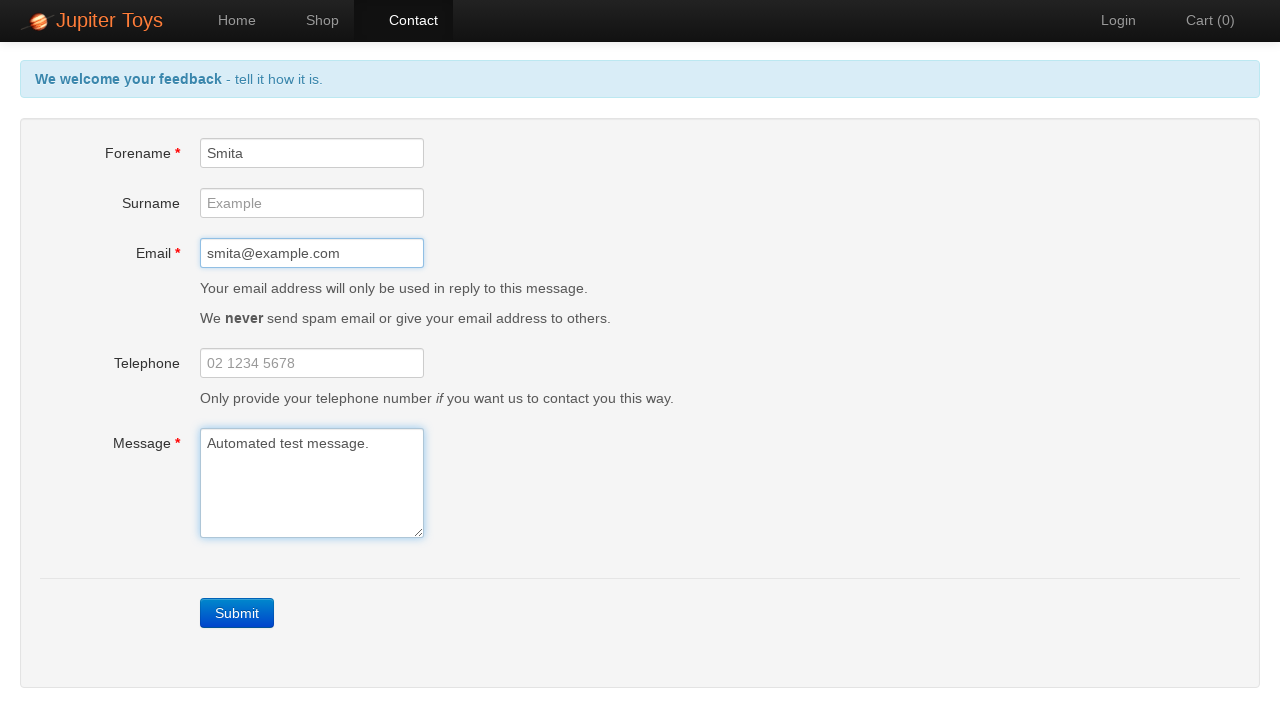

Clicked Submit button to submit contact form at (237, 613) on xpath=//a[text()='Submit']
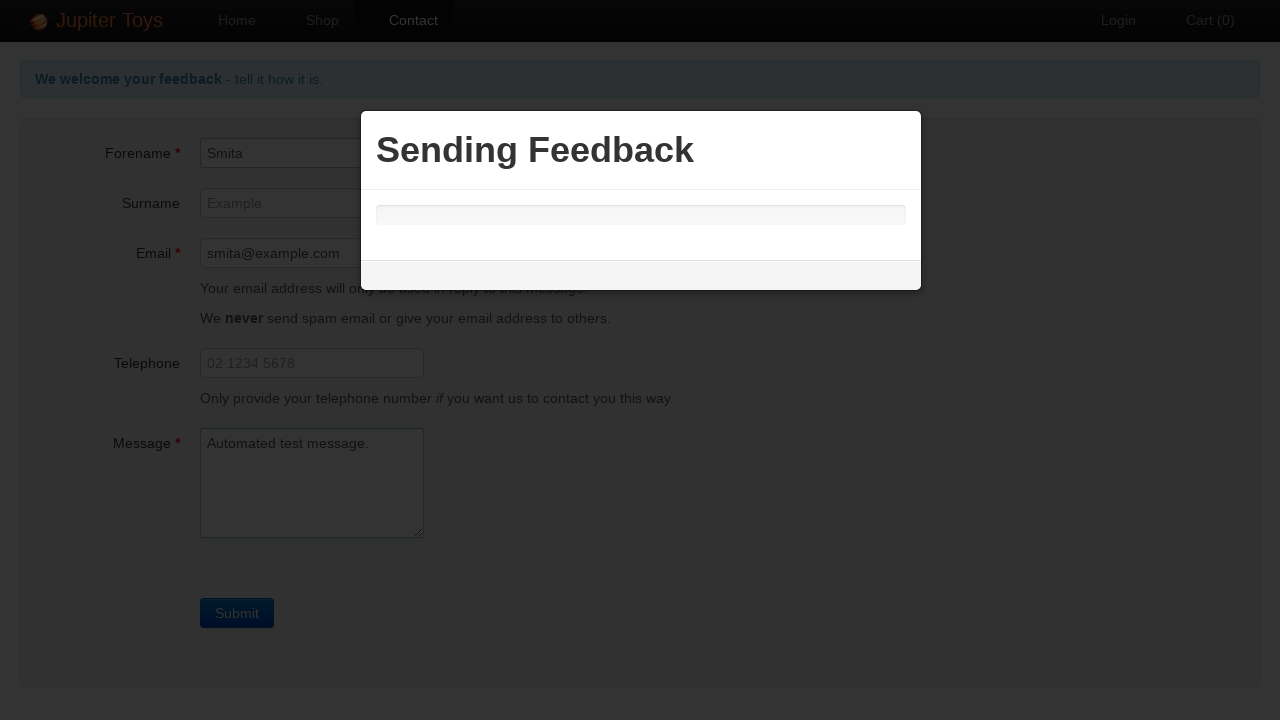

Success message element appeared
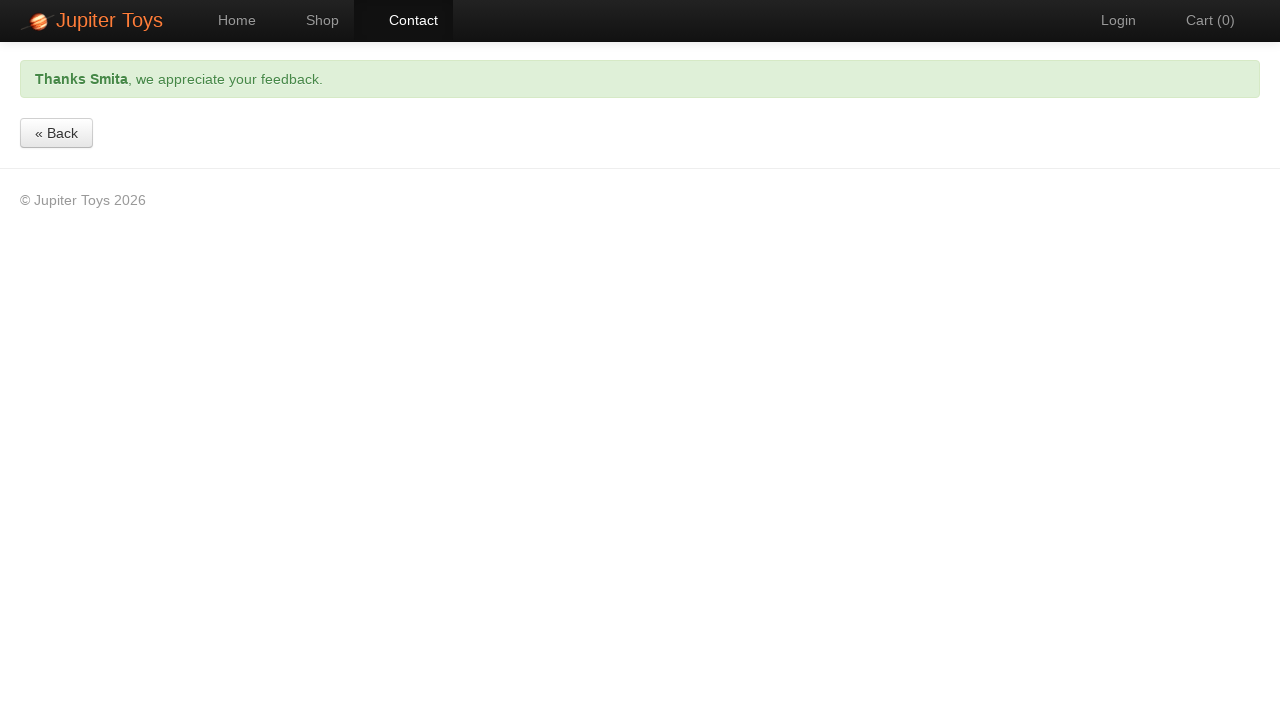

Retrieved success message text content
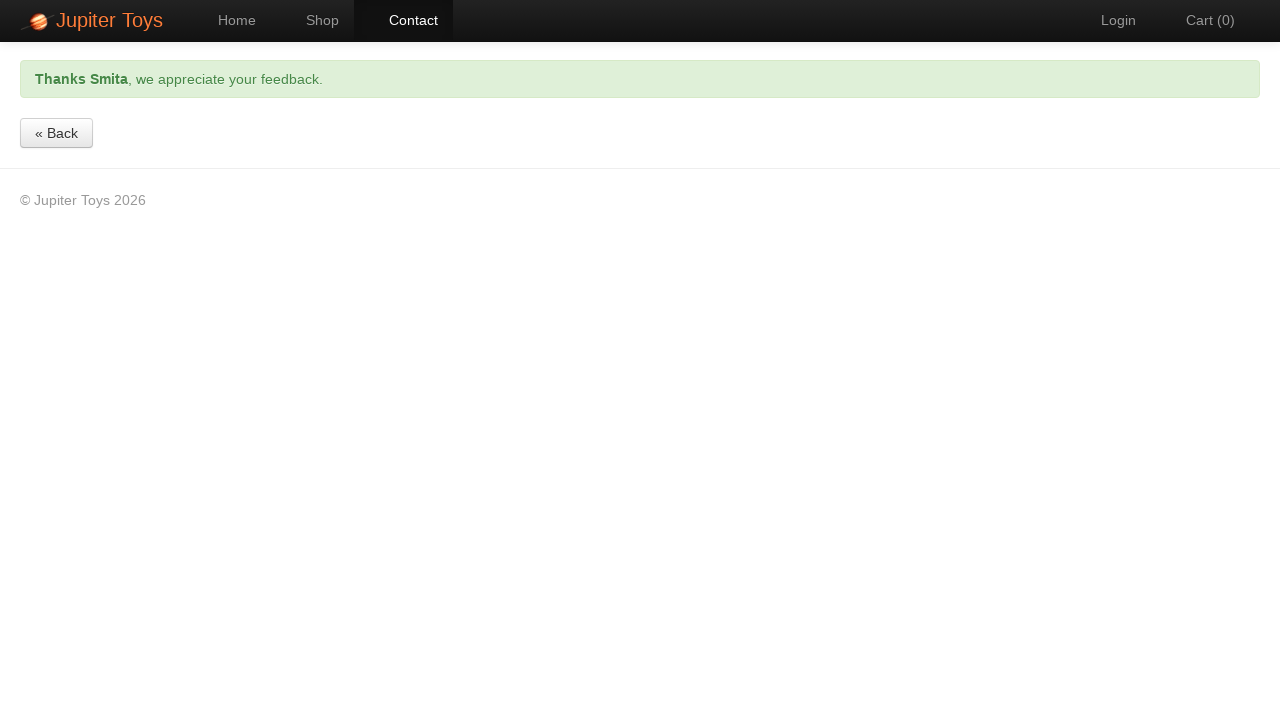

Verified success message contains expected confirmation text
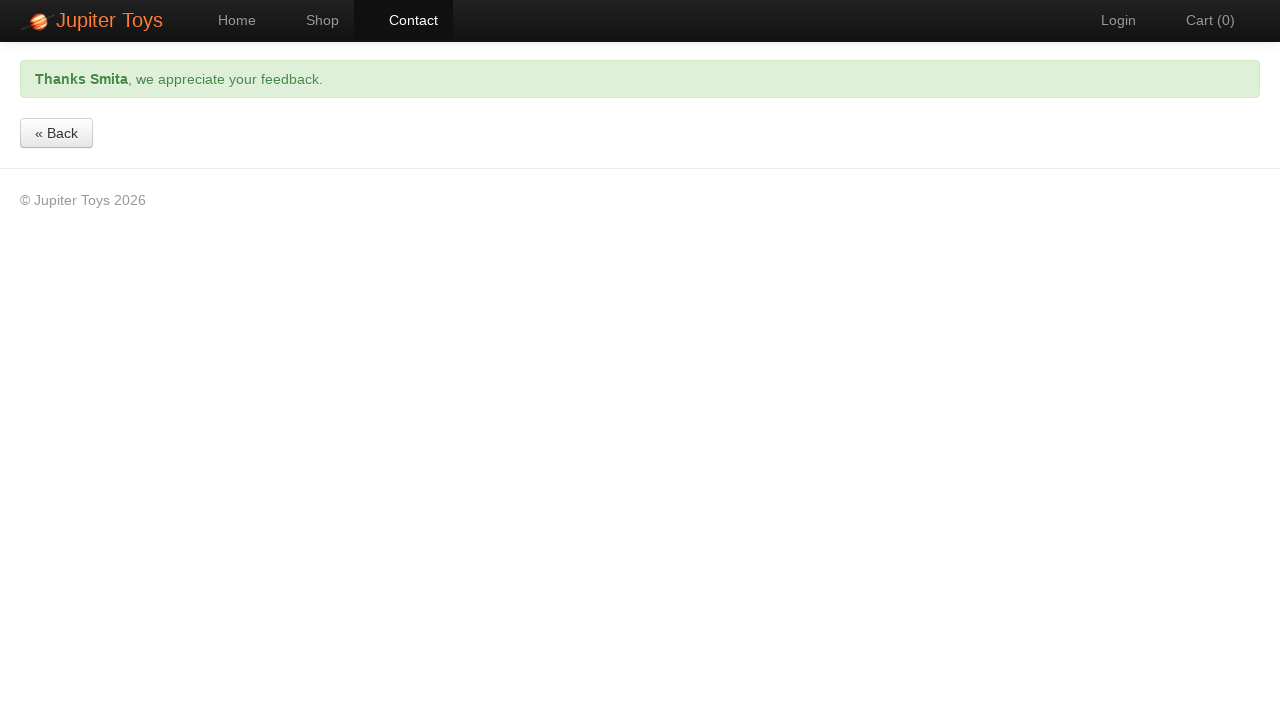

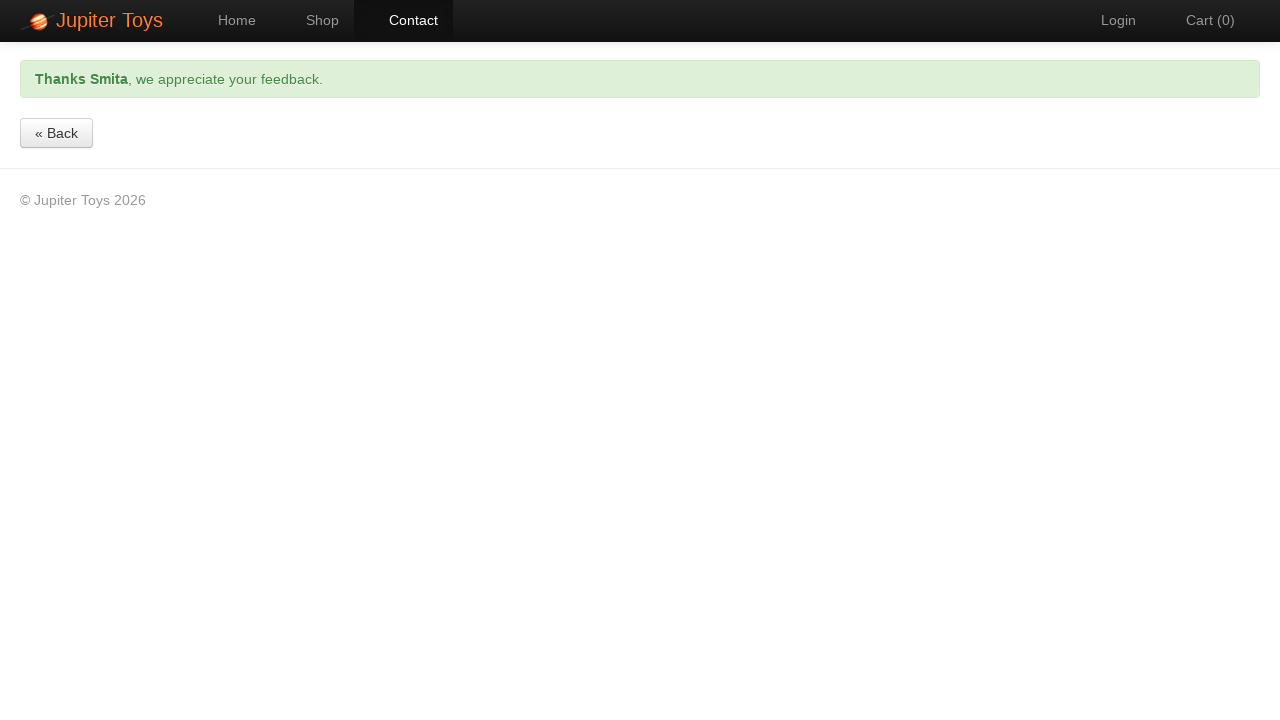